Navigates to the OrangeHRM demo login page and verifies that the demo credentials information panel is visible on the page.

Starting URL: https://opensource-demo.orangehrmlive.com/web/index.php/auth/login

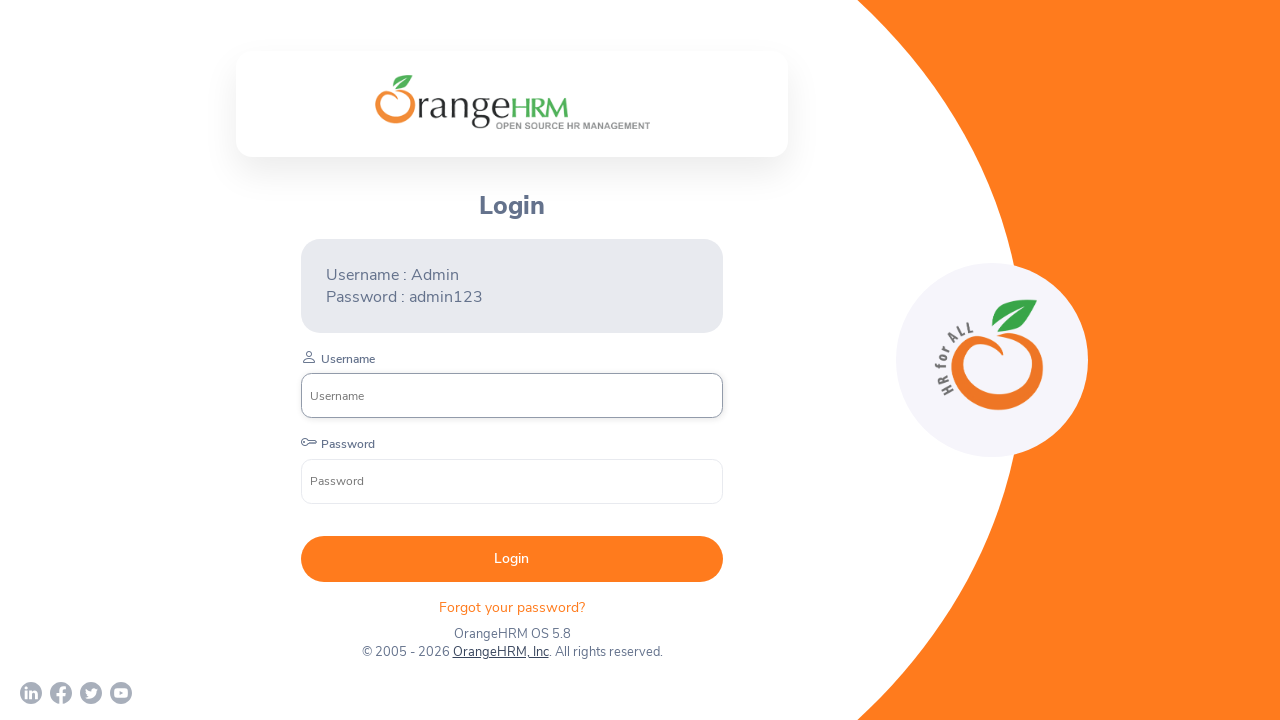

Waited for page to fully load (networkidle state)
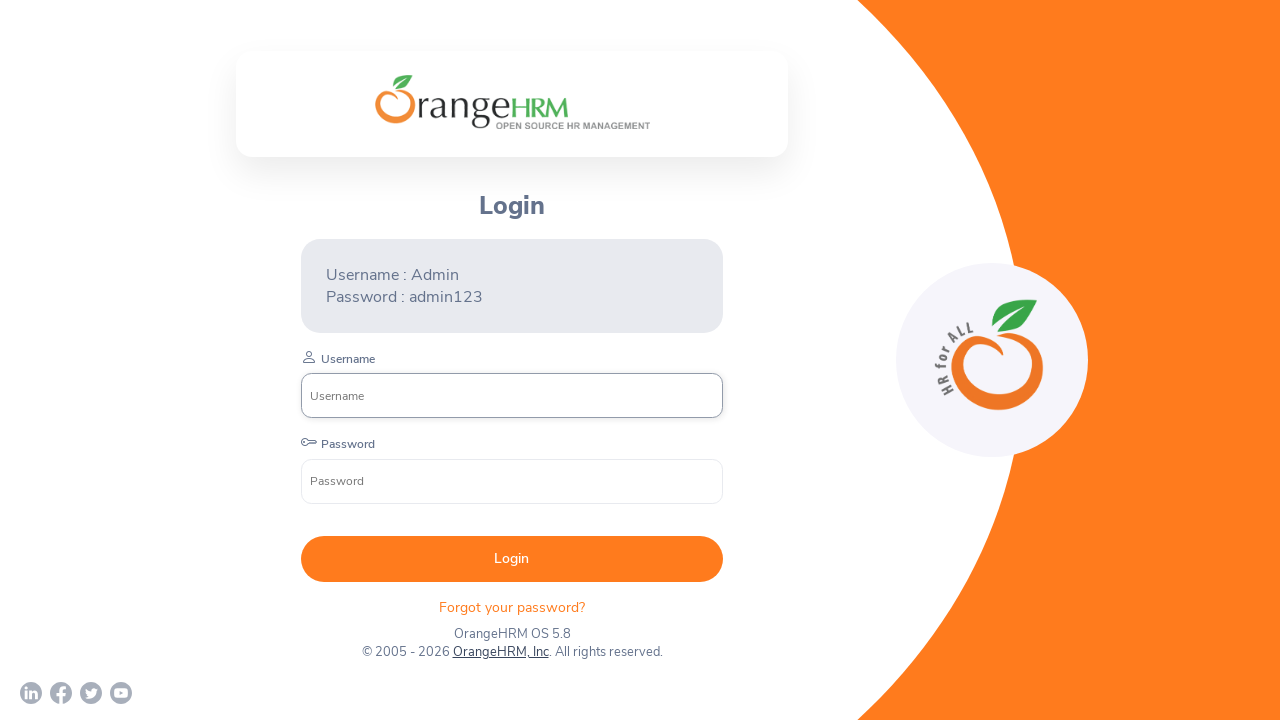

Demo credentials information panel is visible on the OrangeHRM login page
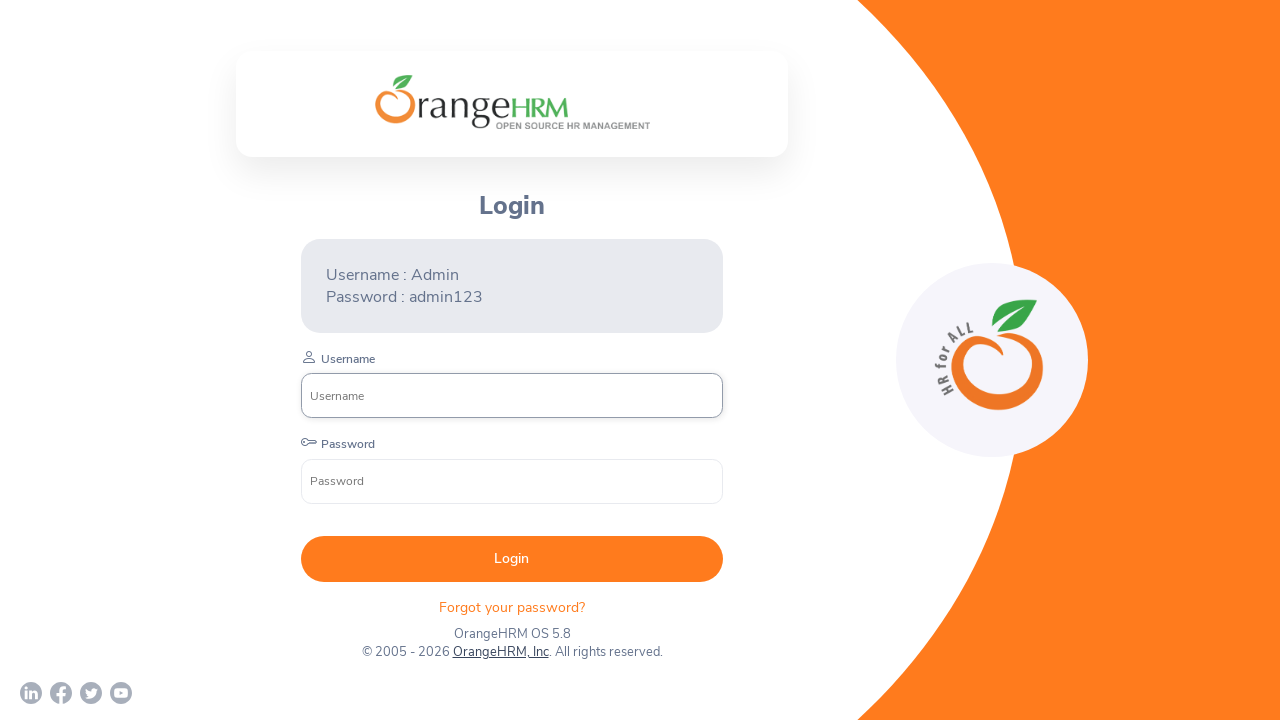

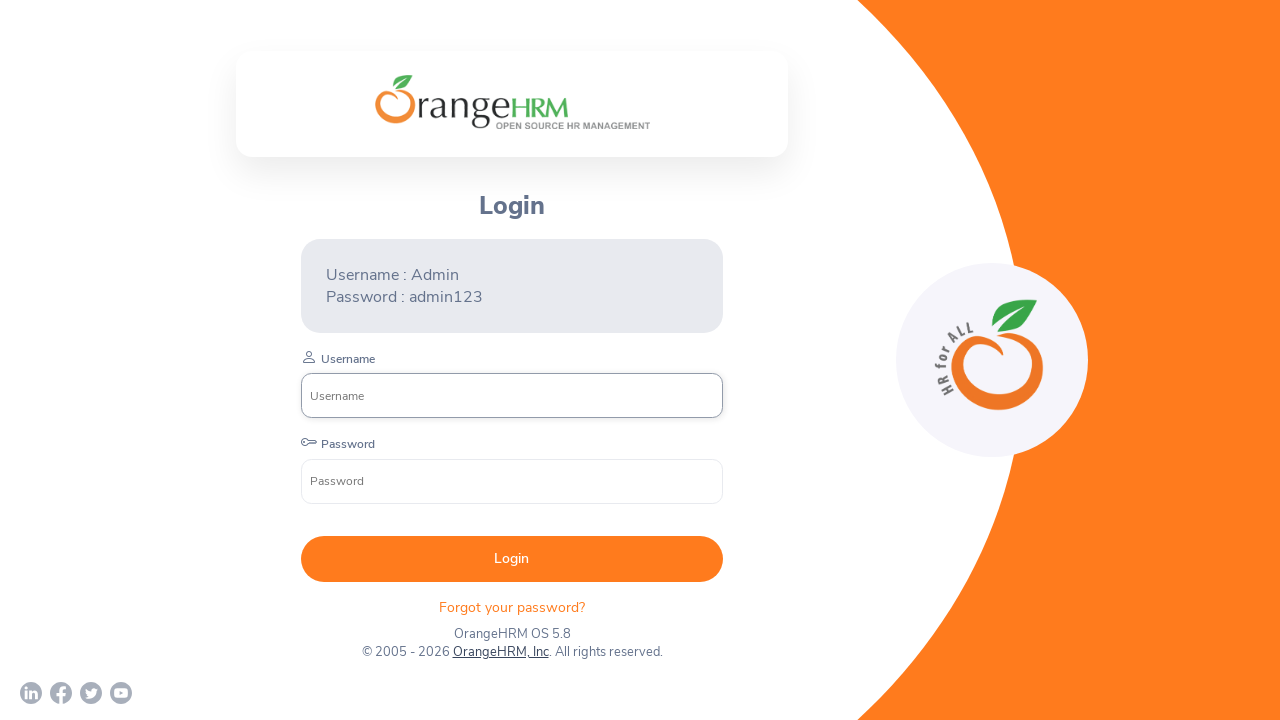